Navigates to a university diploma listing page, waits for formation links to load, then clicks on the first formation link to view its details page with title, domain, and information table.

Starting URL: https://formations.uha.fr/fr/par-diplomes/b-u-t.html

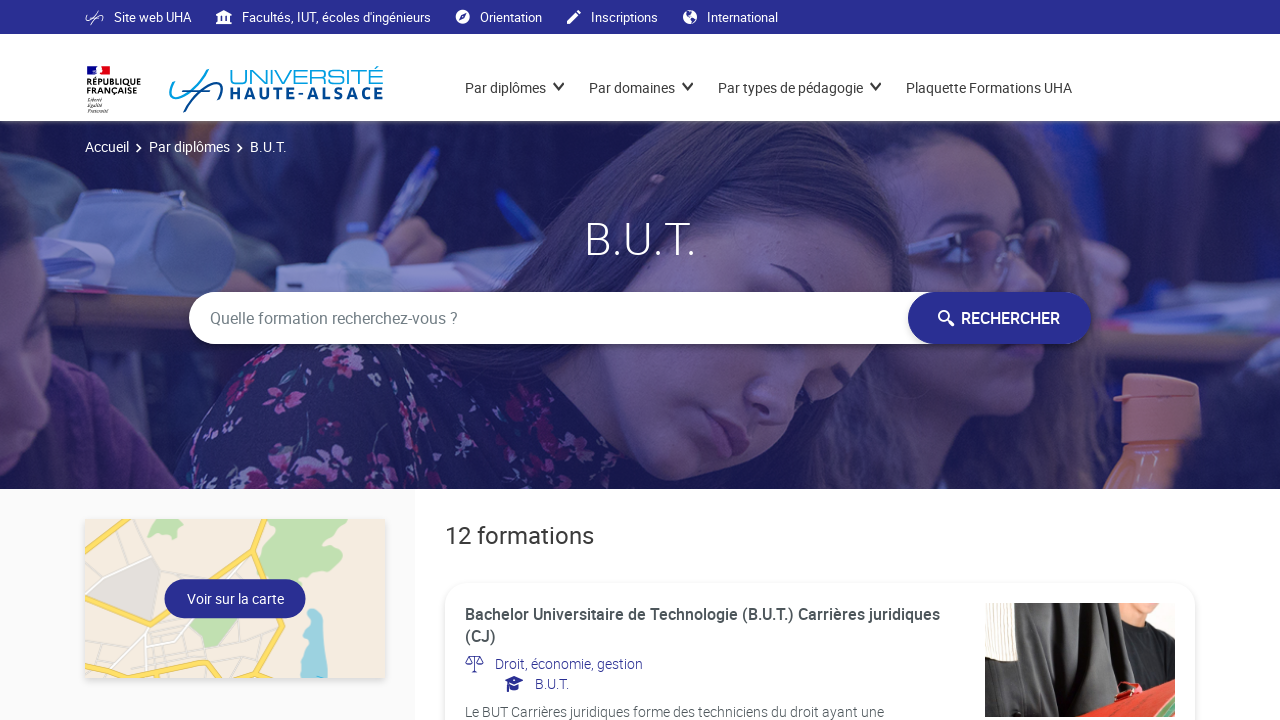

Waited for formation links to load on diploma listing page
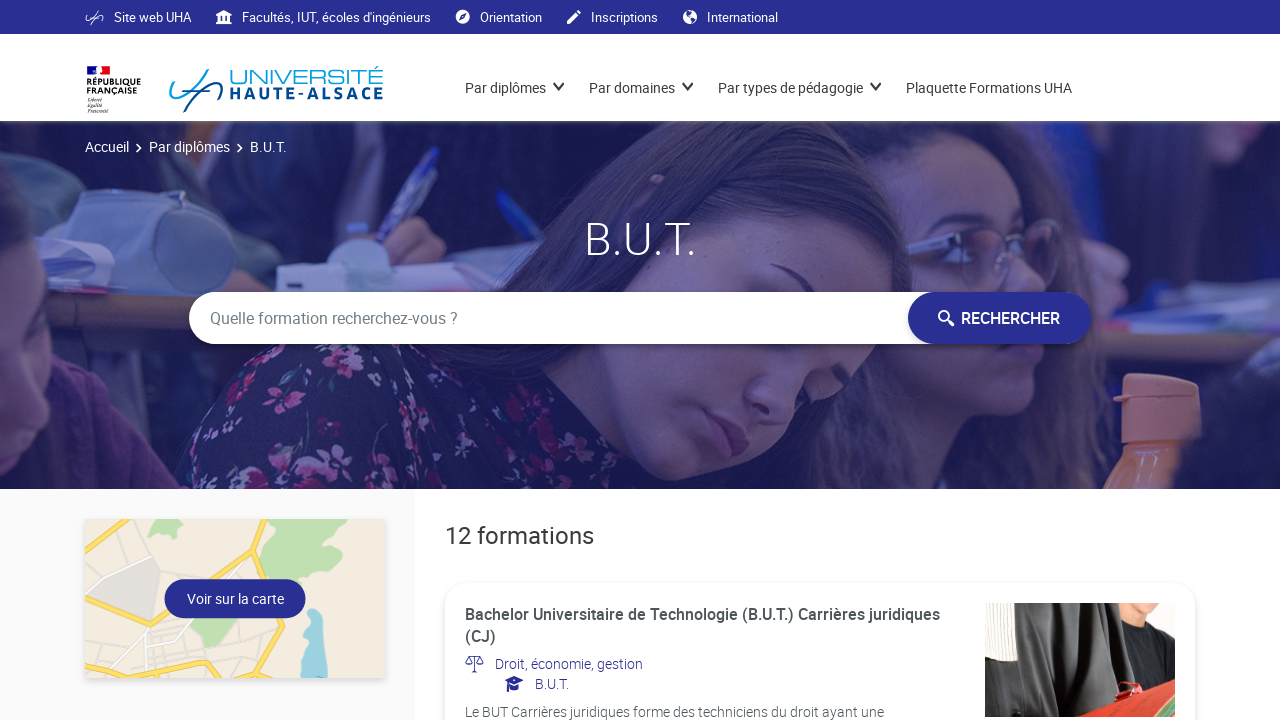

Located the first formation link
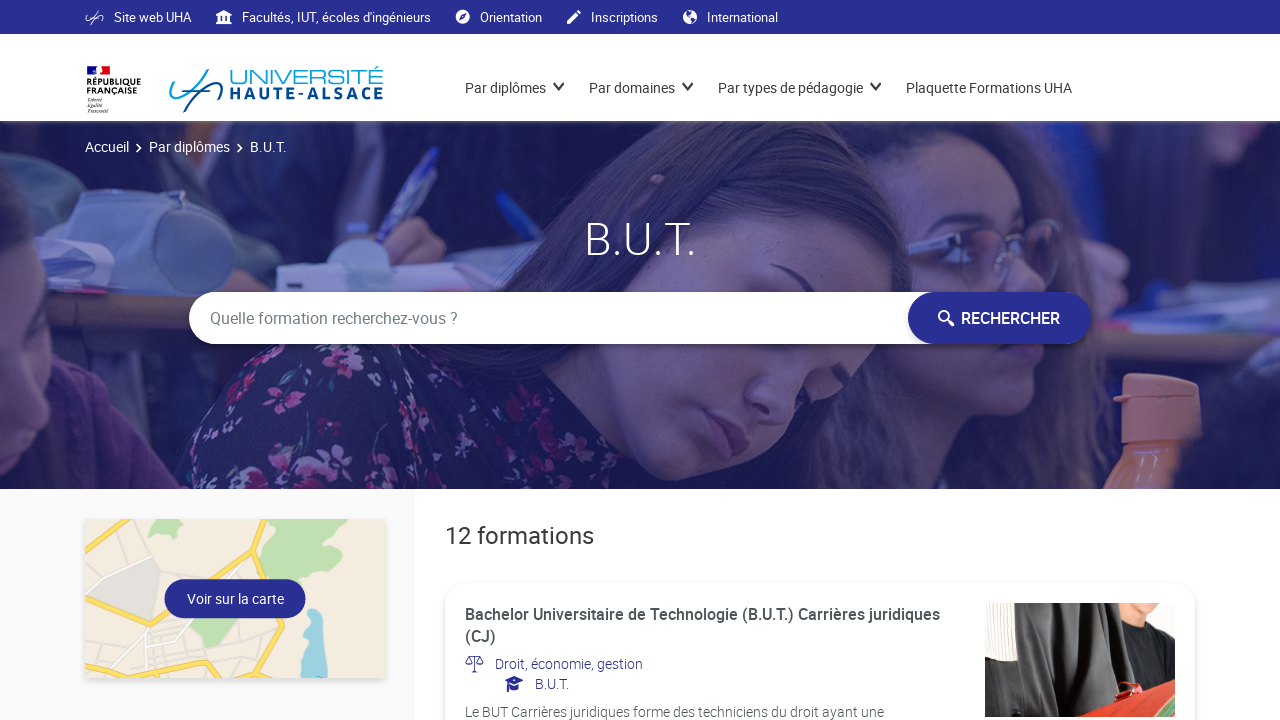

Clicked on the first formation link to navigate to details page at (702, 614) on h4.ametys-search-results__item-title a >> nth=0
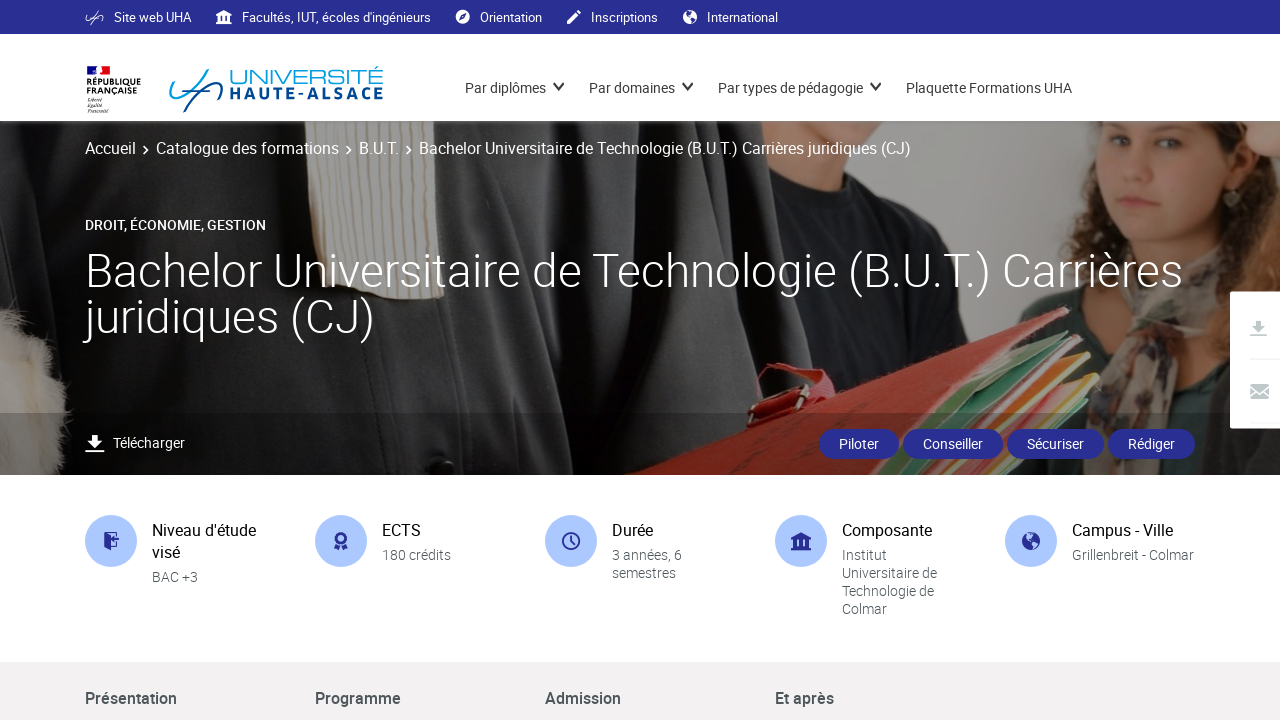

Waited for formation title to appear on details page
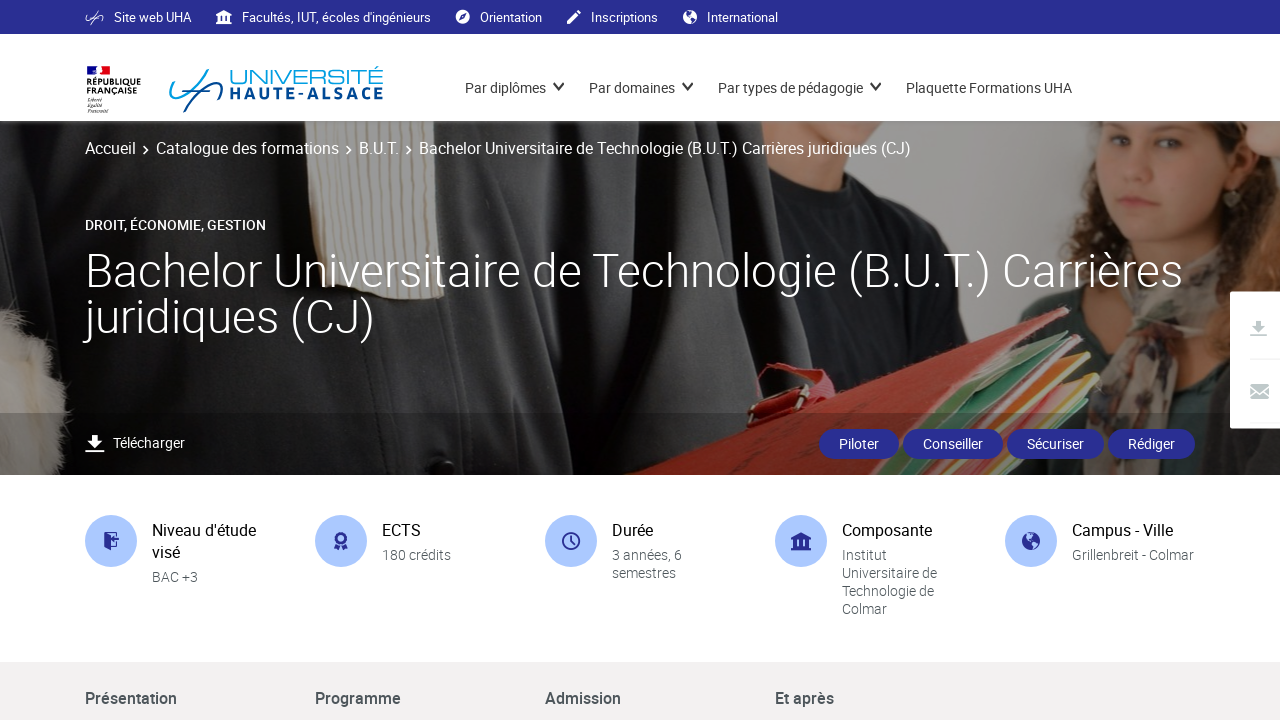

Verified domain category section is present
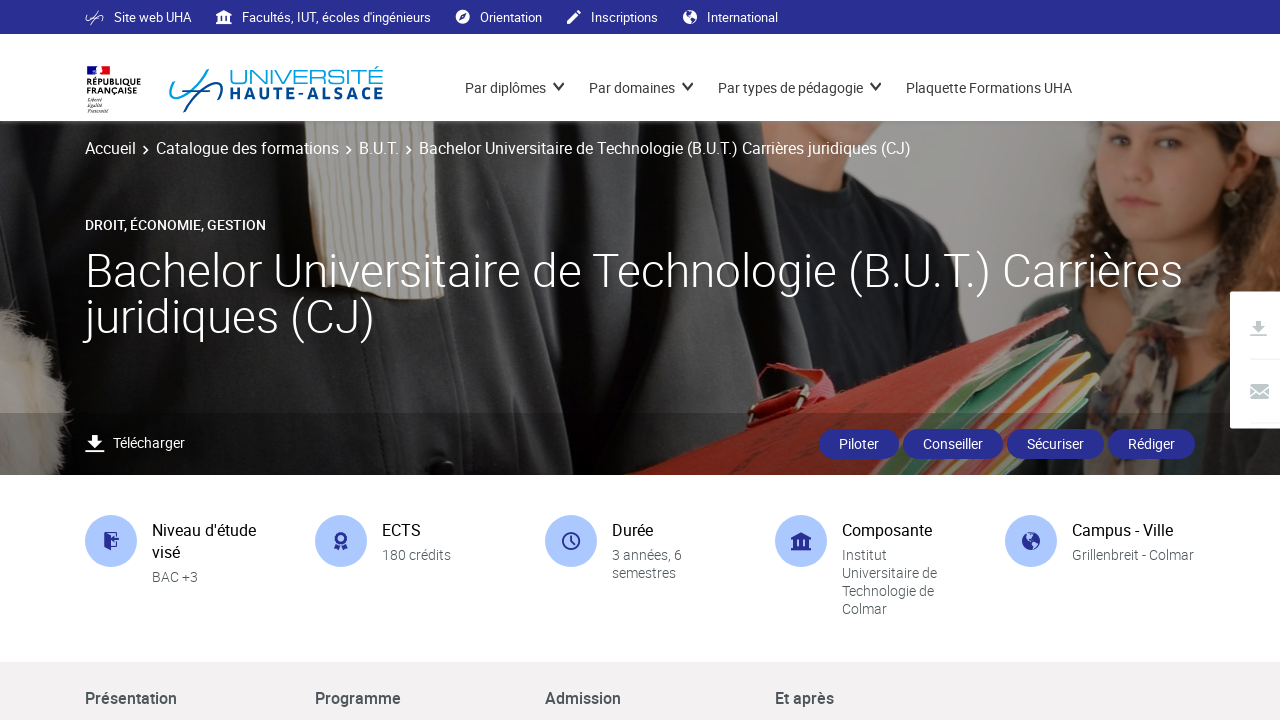

Verified information table is present on formation details page
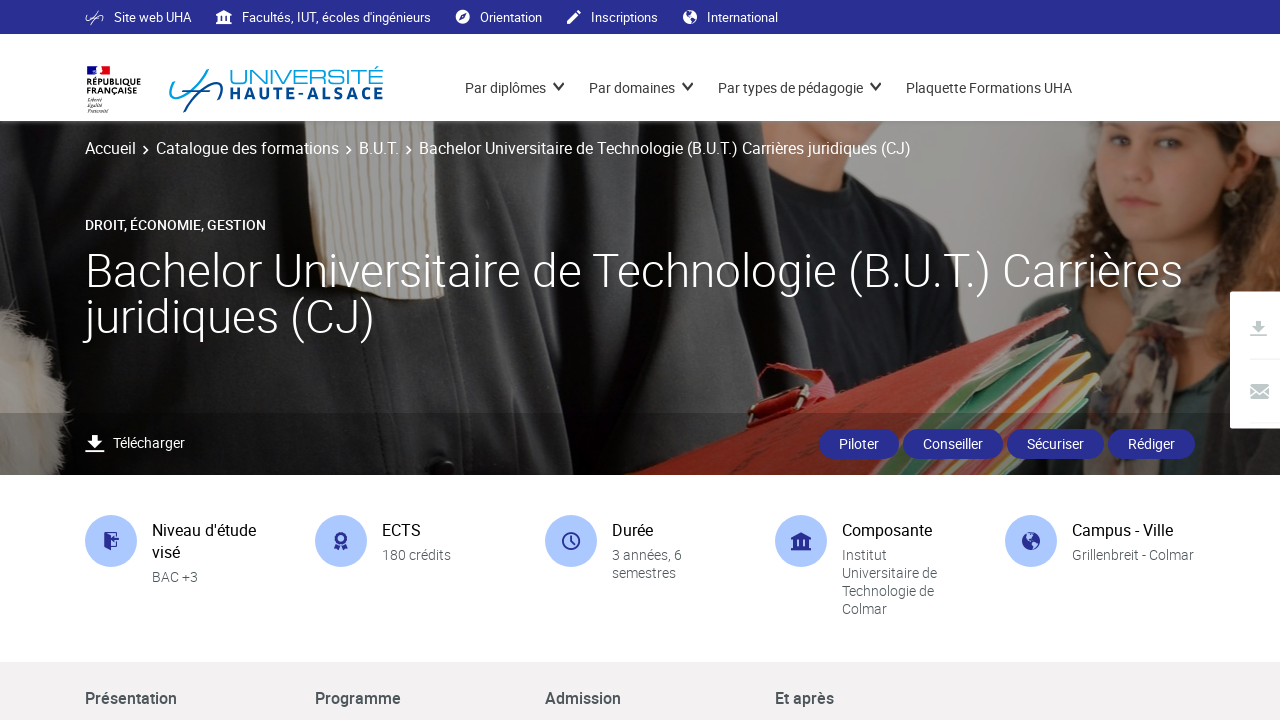

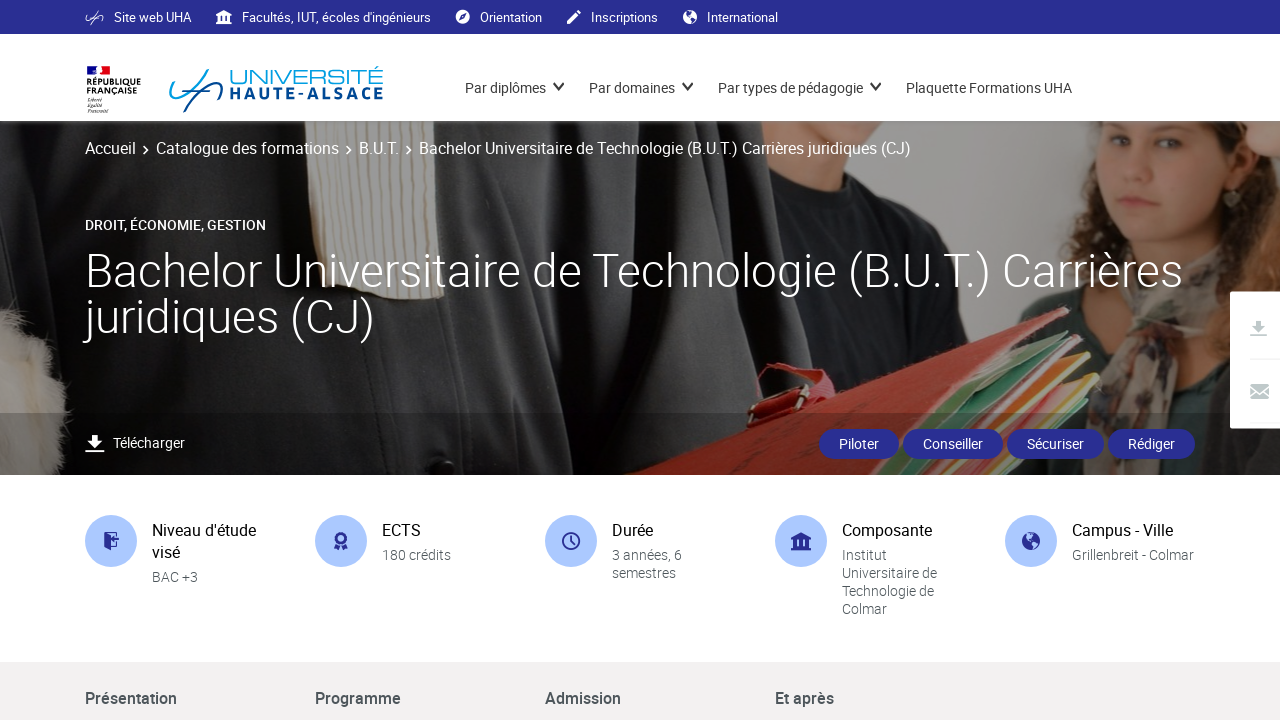